Navigates to the Greenkart practice website to verify the page loads successfully

Starting URL: https://rahulshettyacademy.com/seleniumPractise/#/

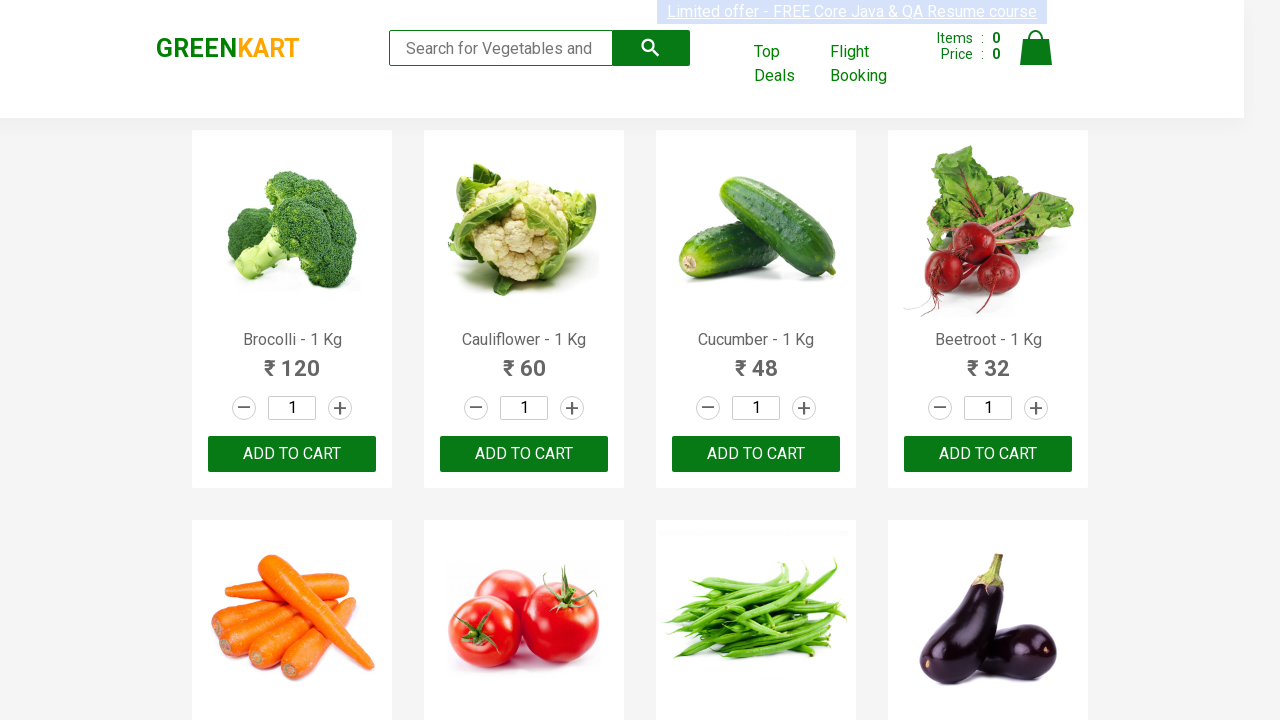

Waited for page DOM content to load
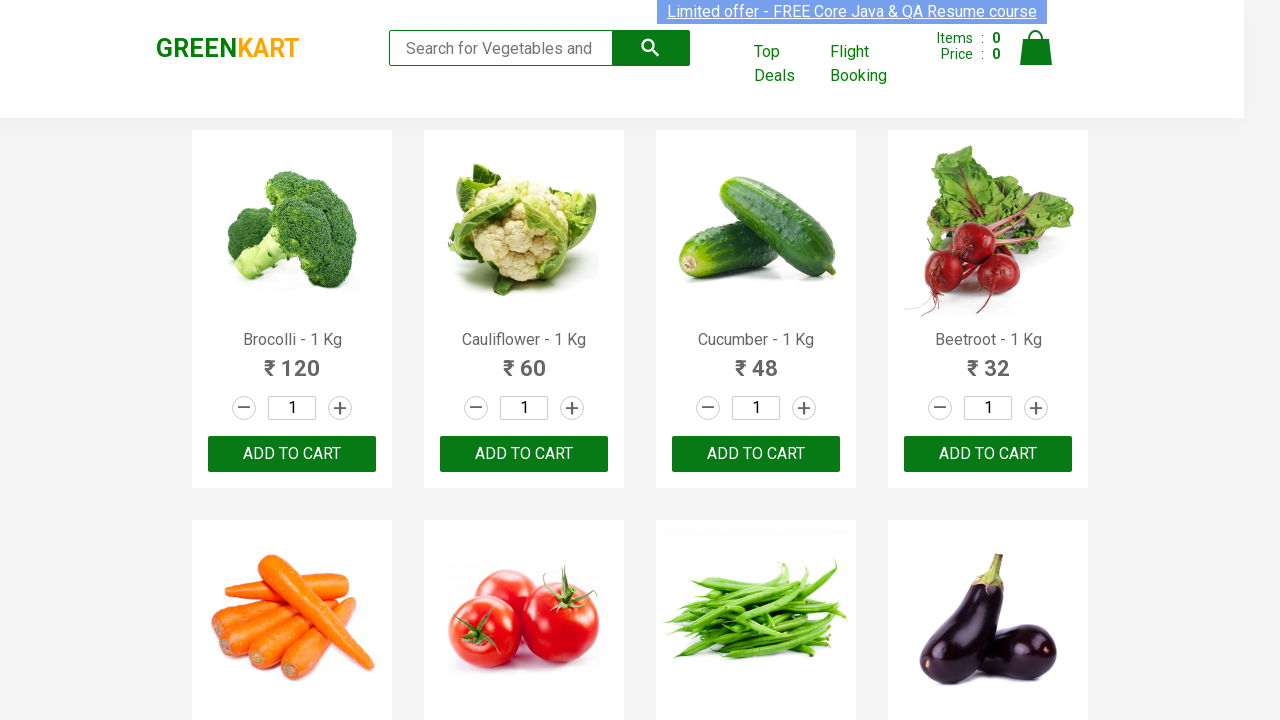

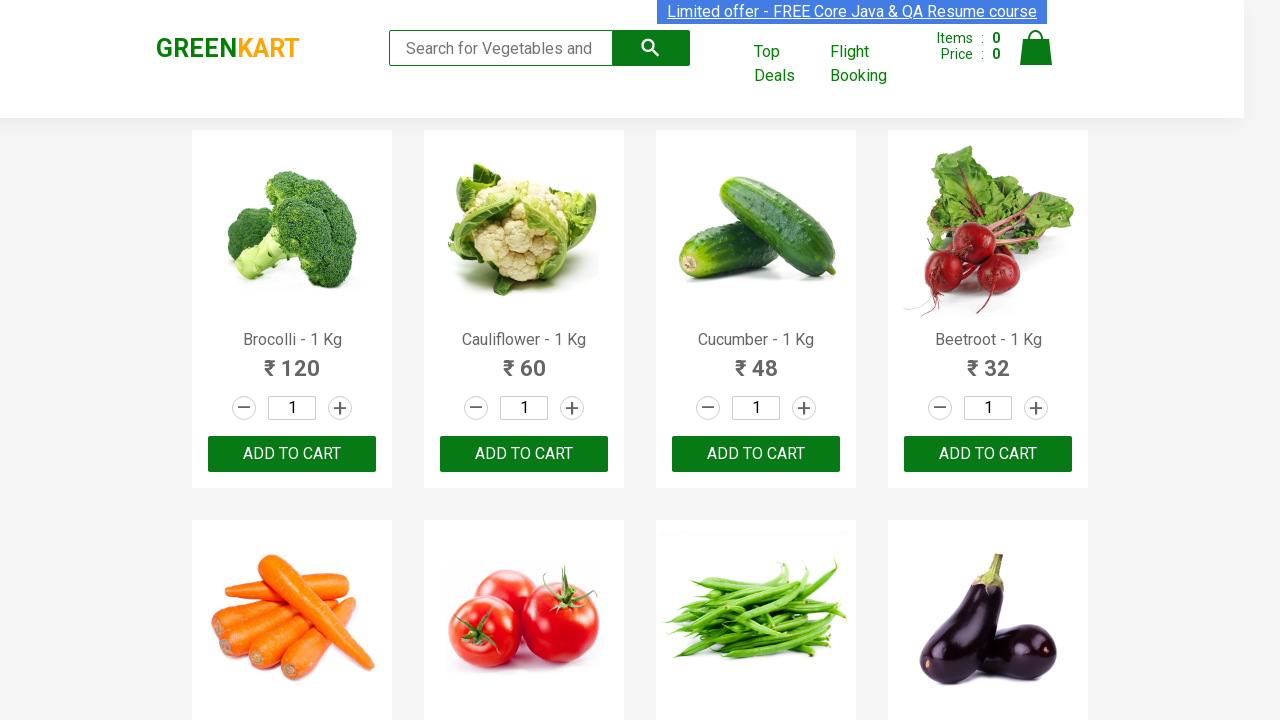